Tests various XPath selector methods on a practice page by filling form fields and clicking a link

Starting URL: https://selectorshub.com/xpath-practice-page/

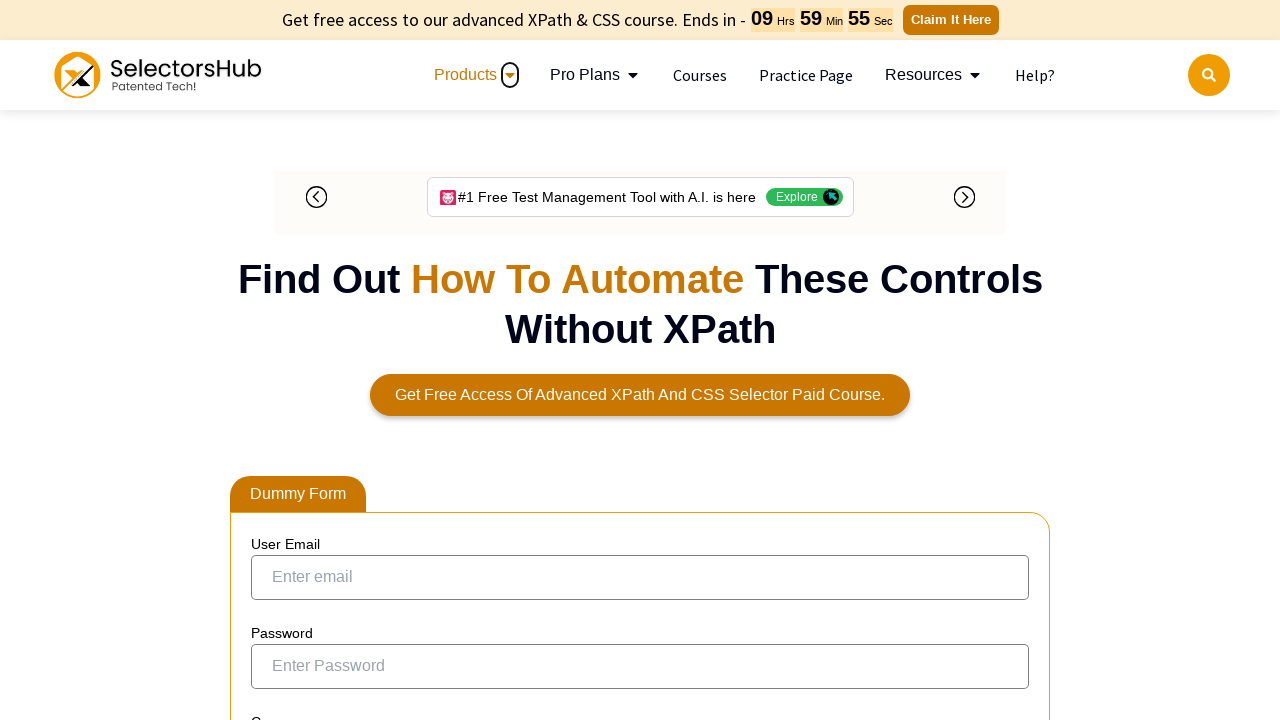

Filled number field with '989898' using contains XPath method on //input[contains(@type,'number')]
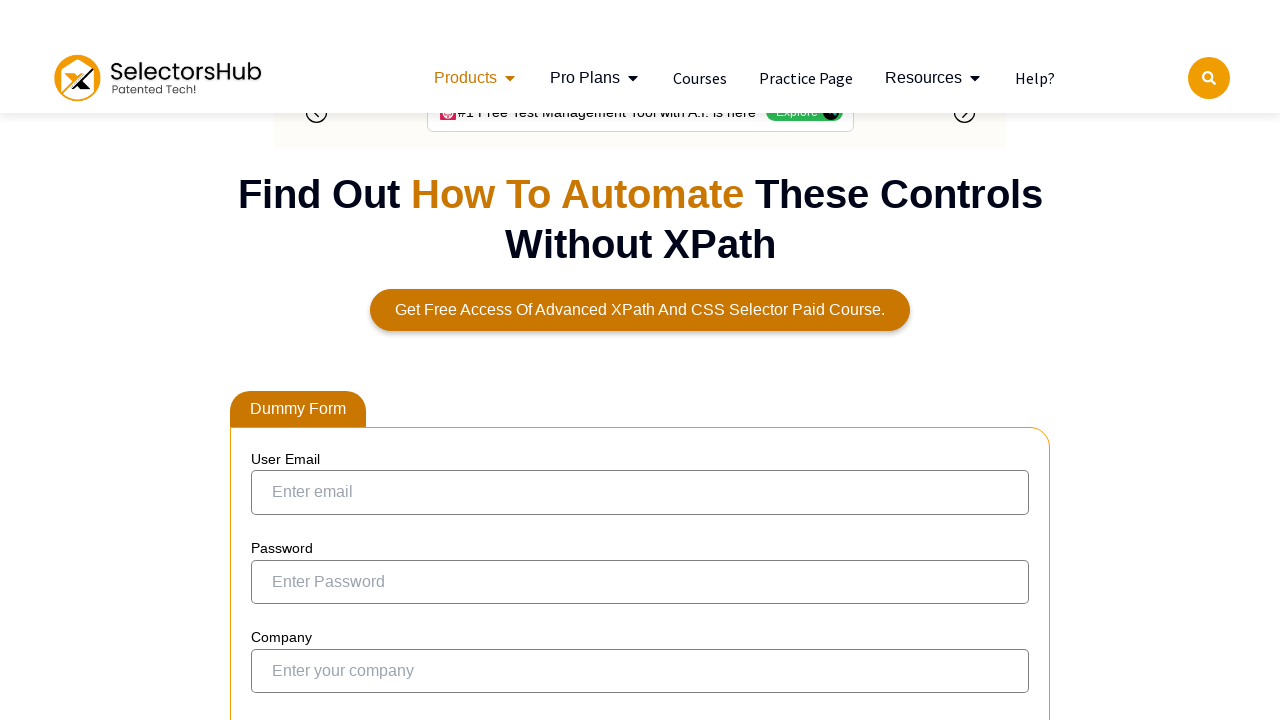

Filled company field with 'api' using starts-with XPath method on //input[starts-with(@name,'company')]
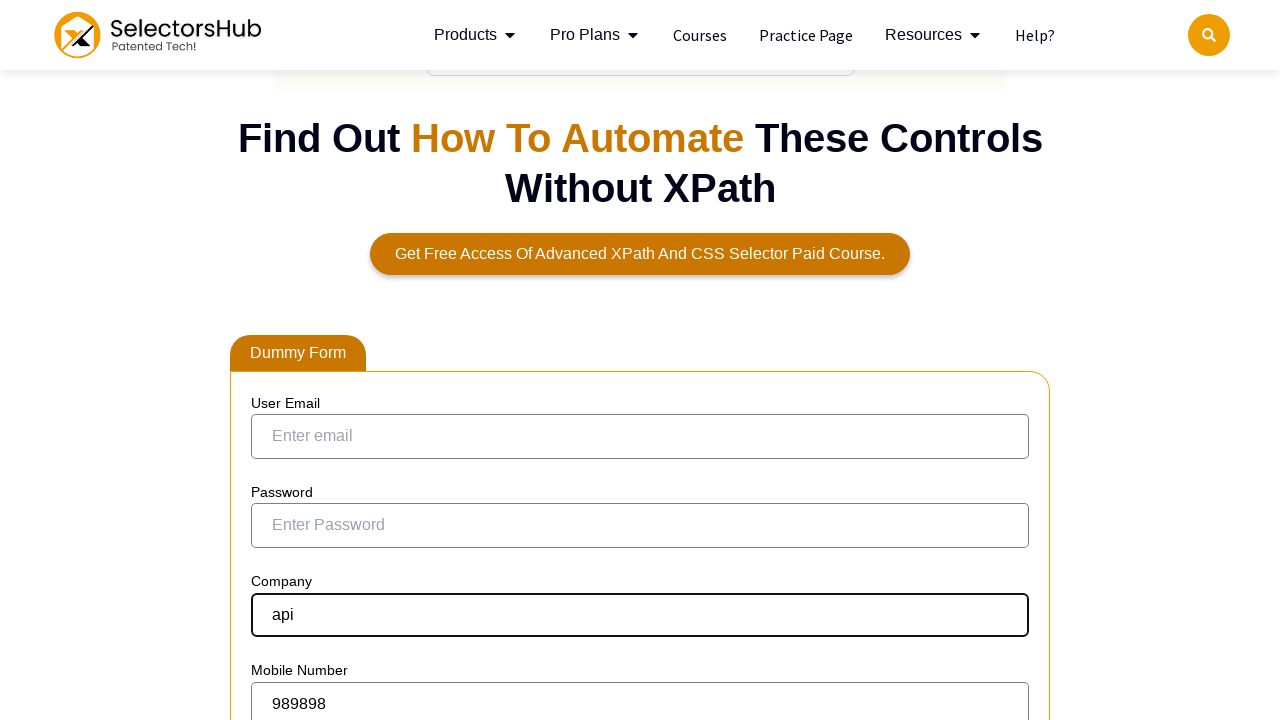

Clicked 'Click to practice' link using contains text() XPath method at (466, 361) on xpath=//a[contains(text(),'Click to practice')]
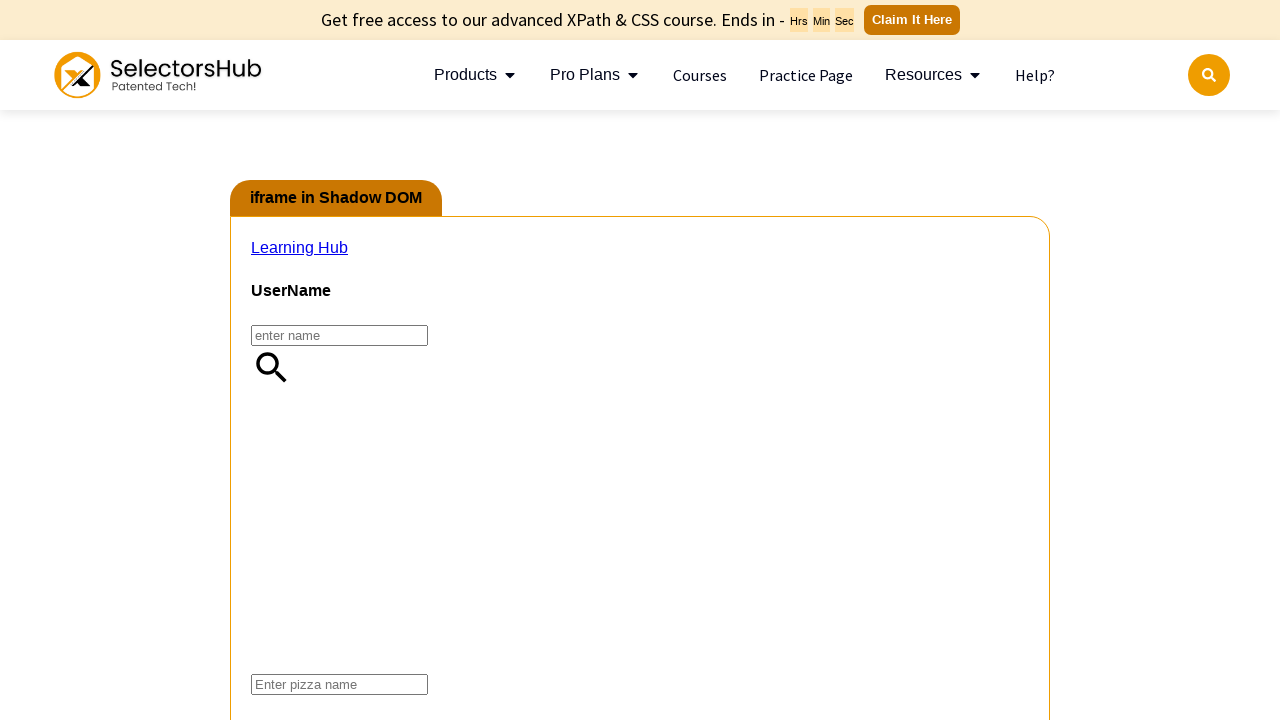

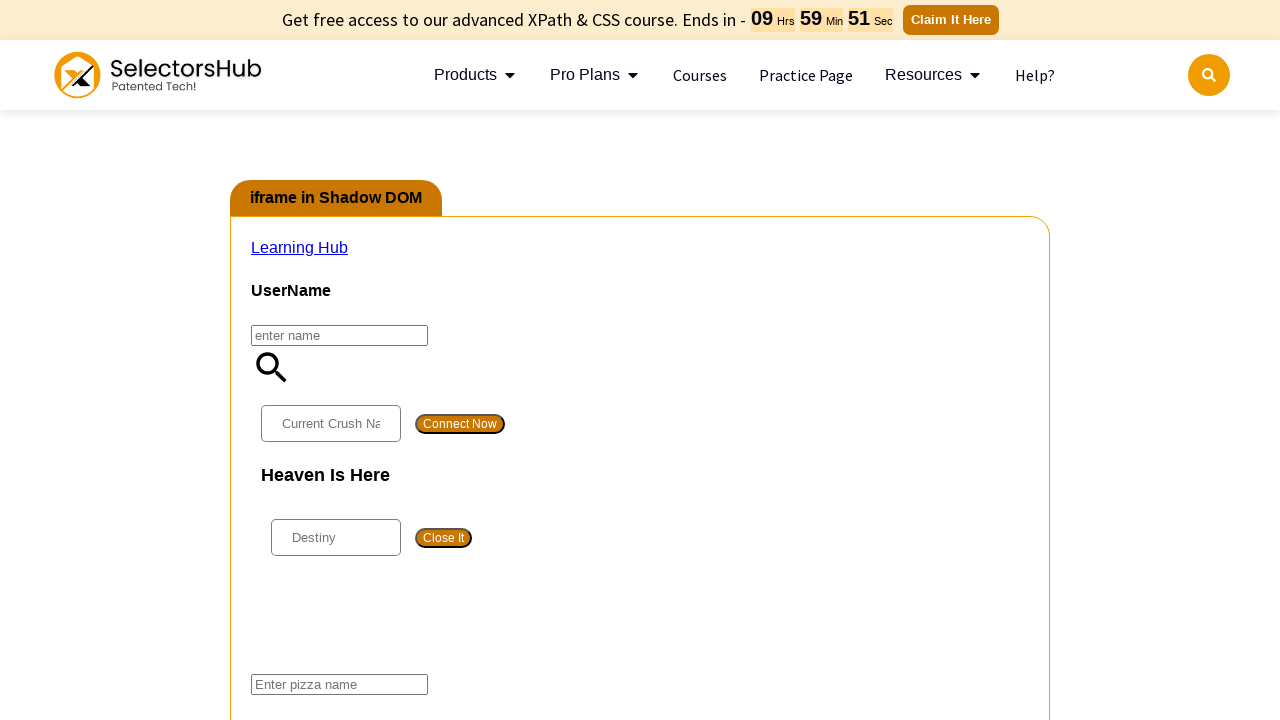